Navigates to the QABible Selenium practice website and maximizes the browser window to verify the site loads correctly.

Starting URL: https://selenium.qabible.in/

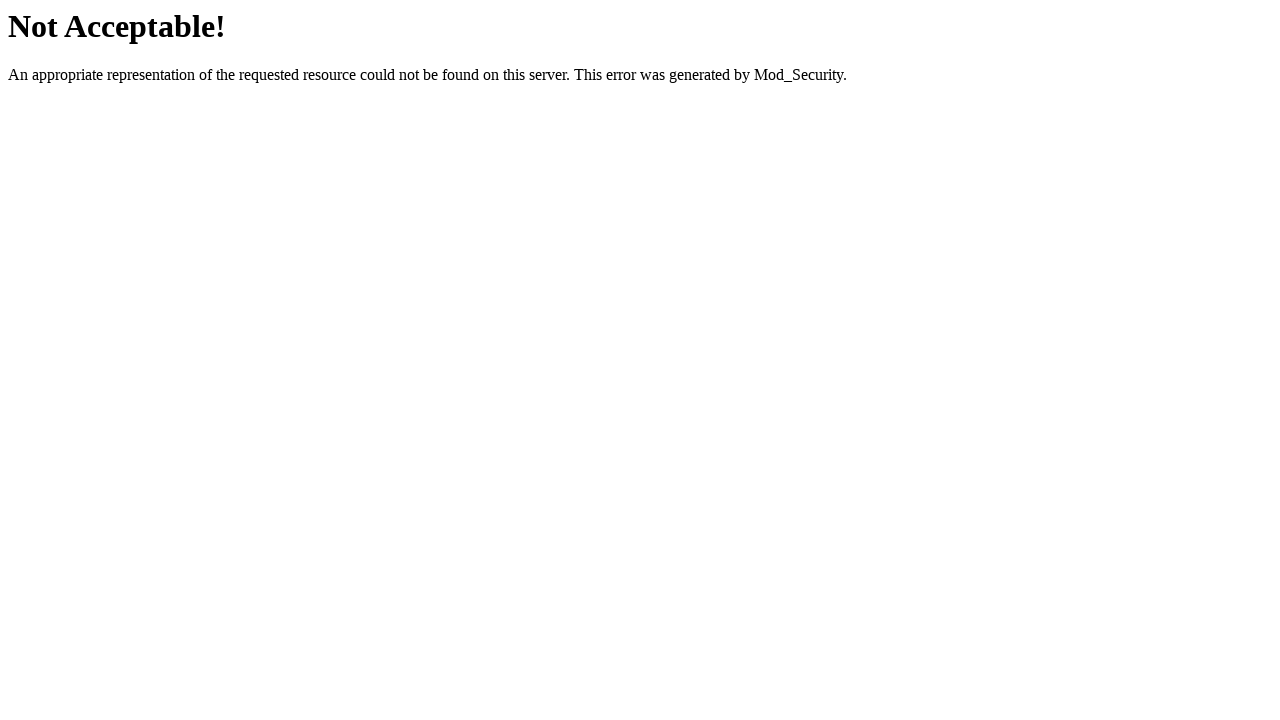

Navigated to QABible Selenium practice website
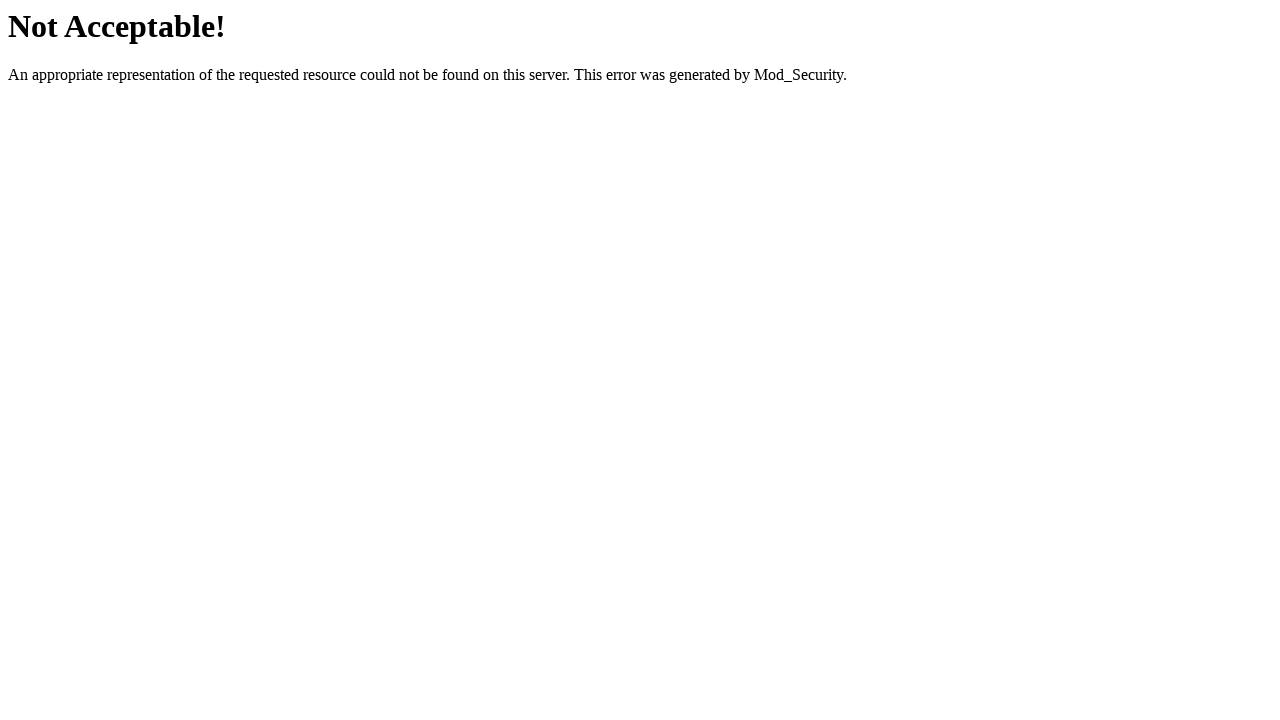

Set viewport size to 1920x1080 to maximize browser window
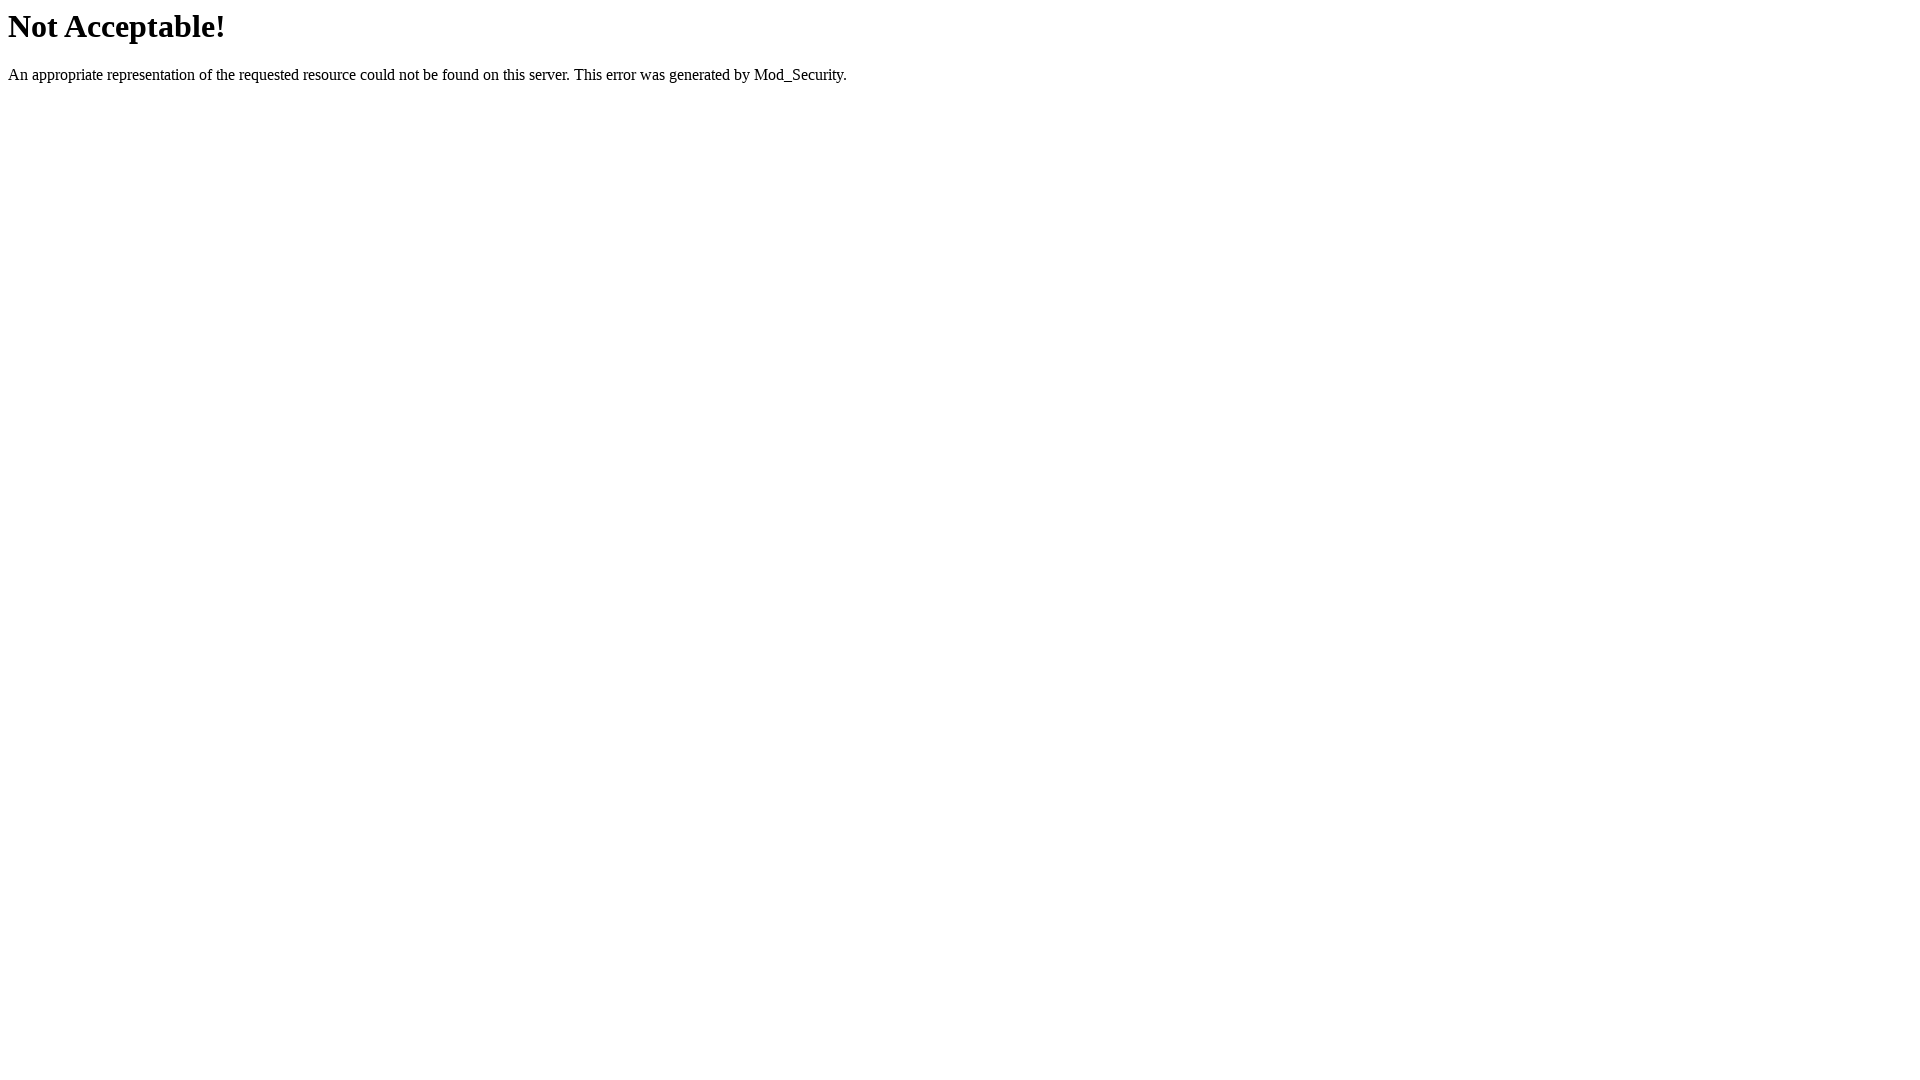

Page fully loaded and ready
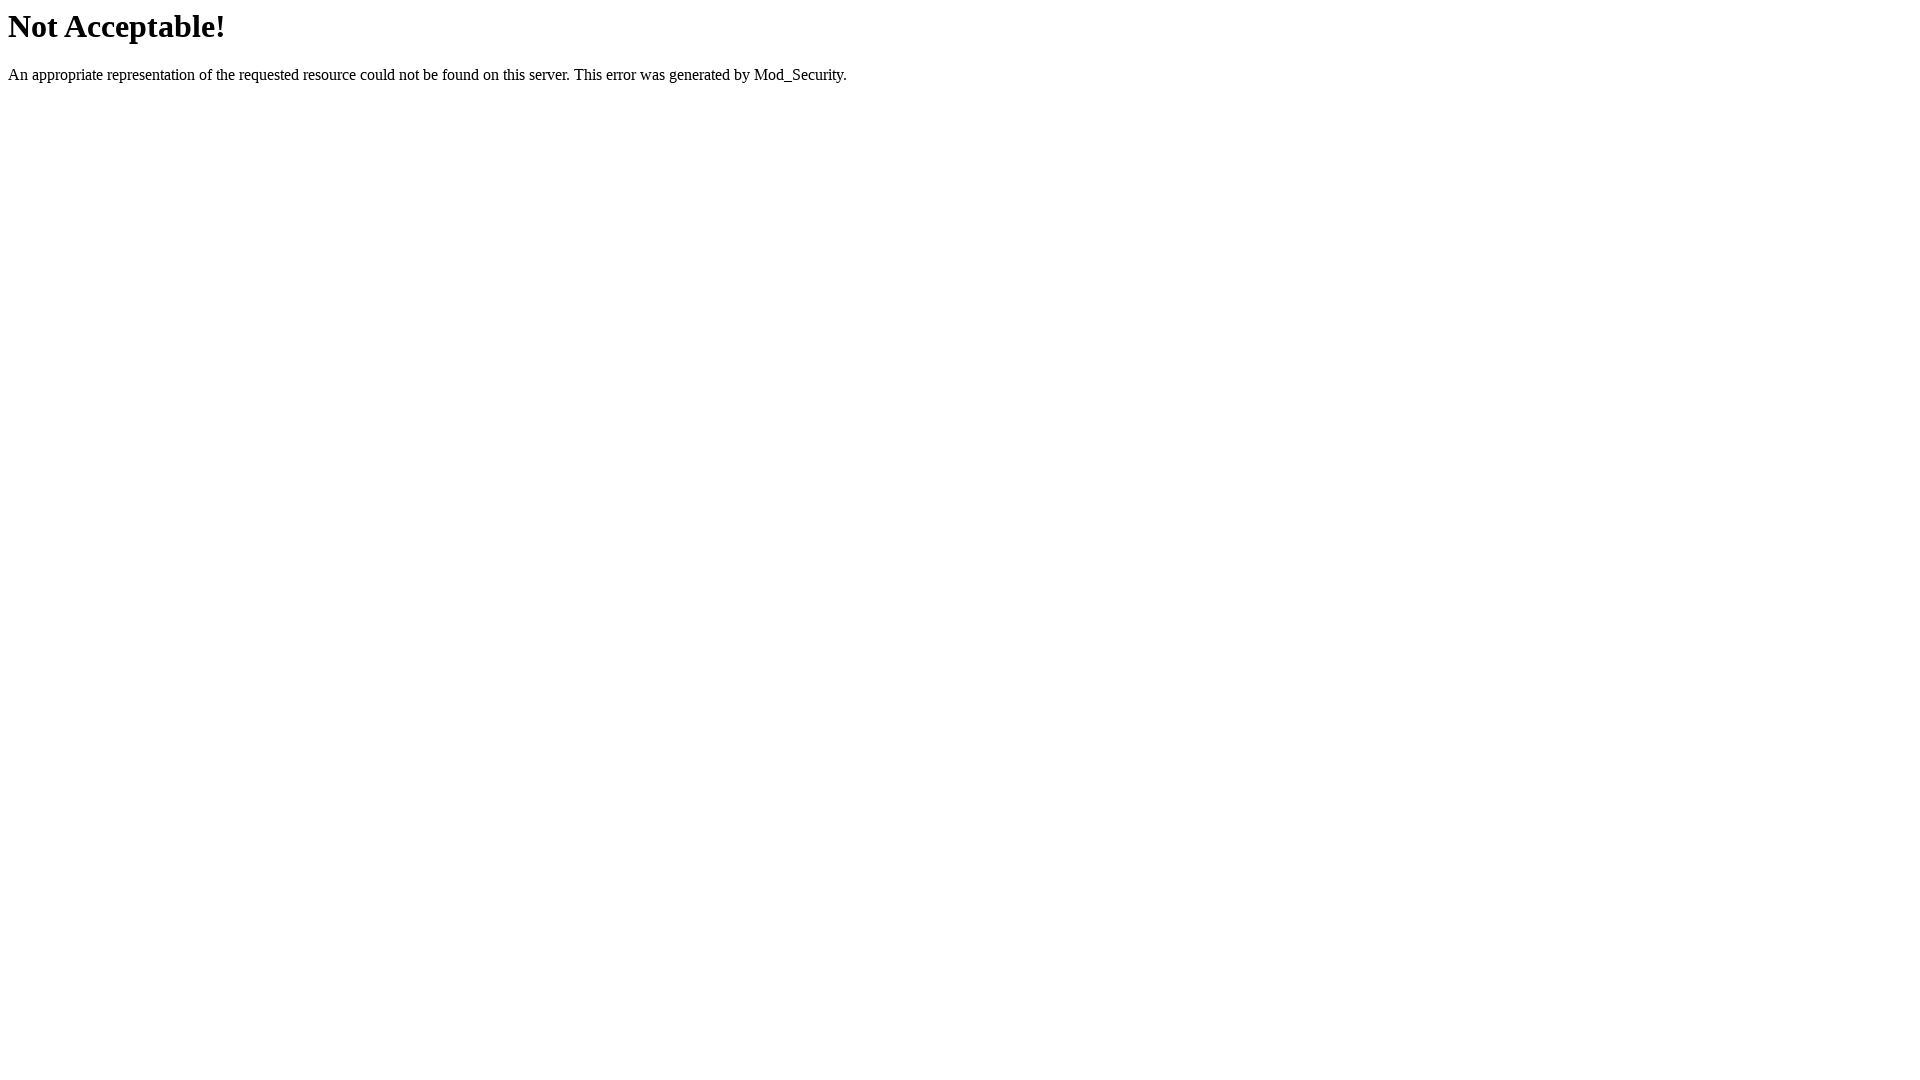

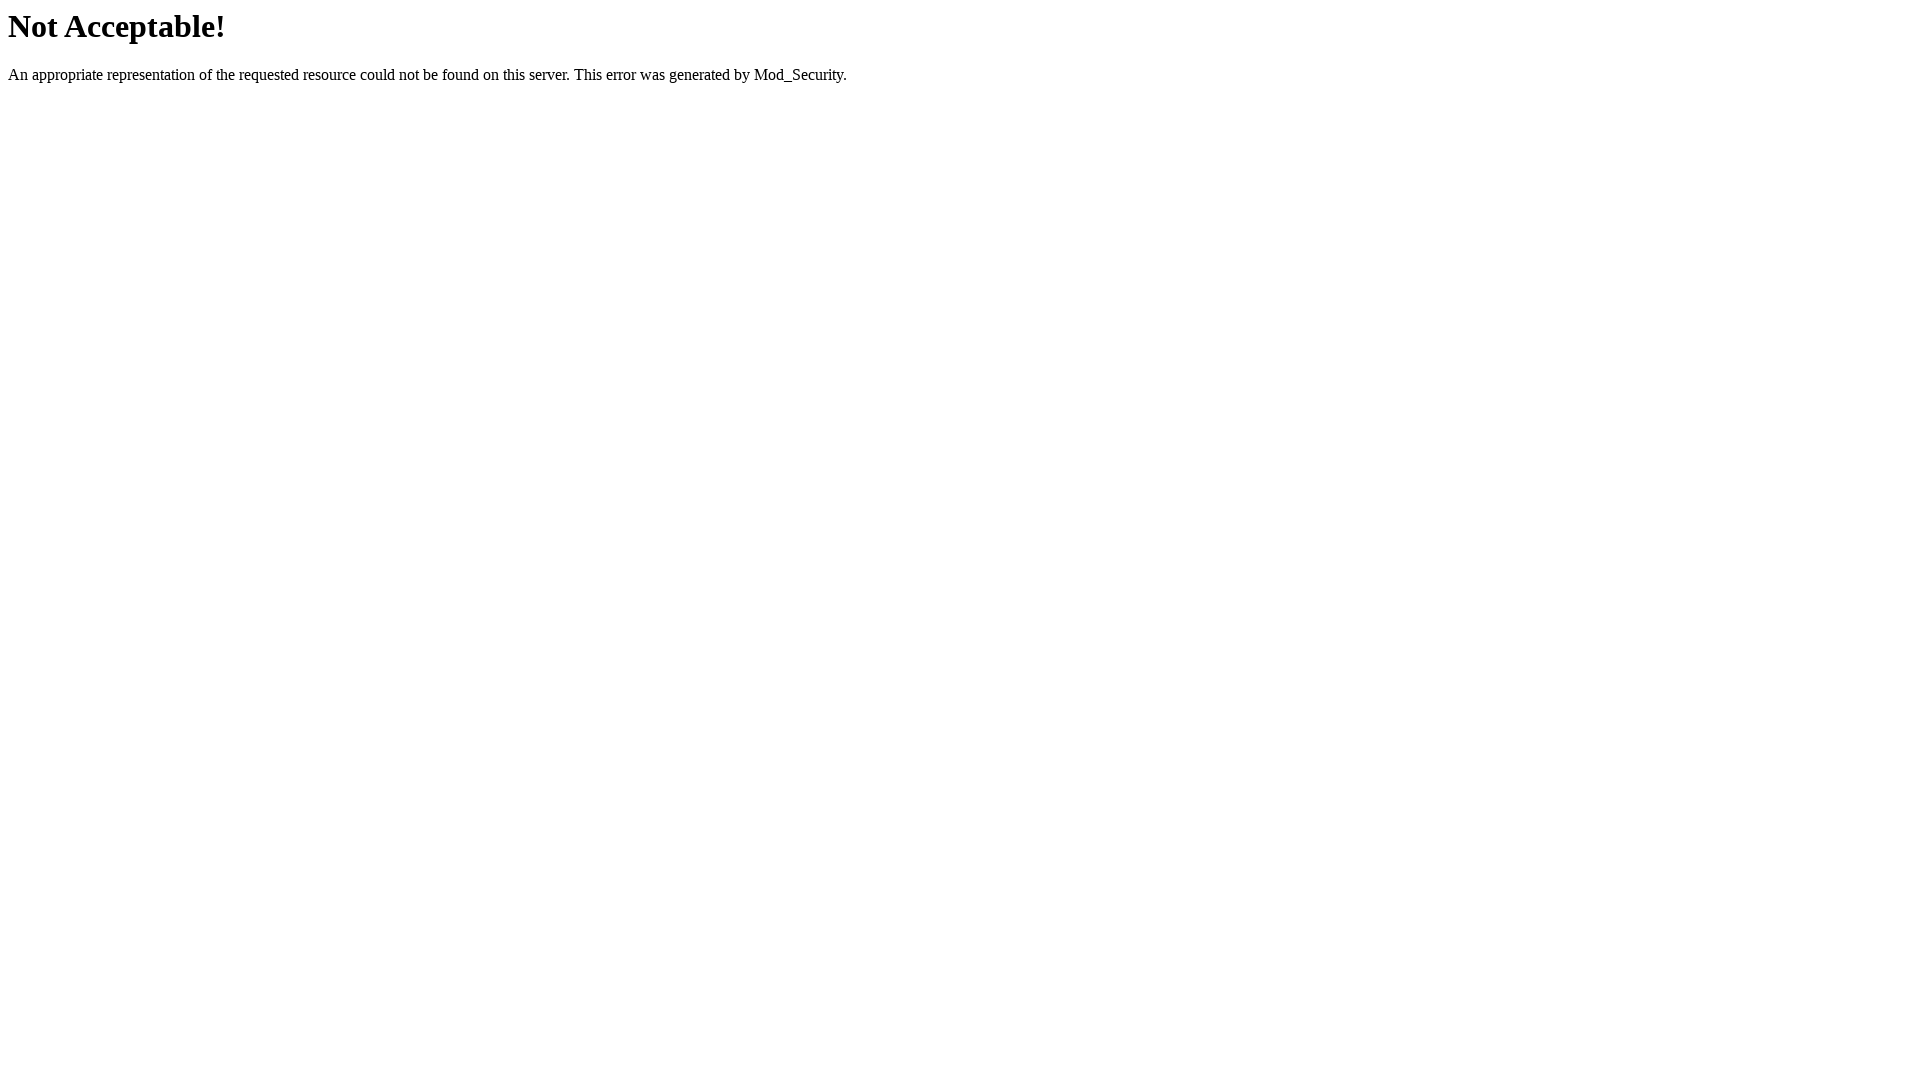